Tests drag and drop functionality by dragging element A onto element B

Starting URL: https://crossbrowsertesting.github.io/drag-and-drop

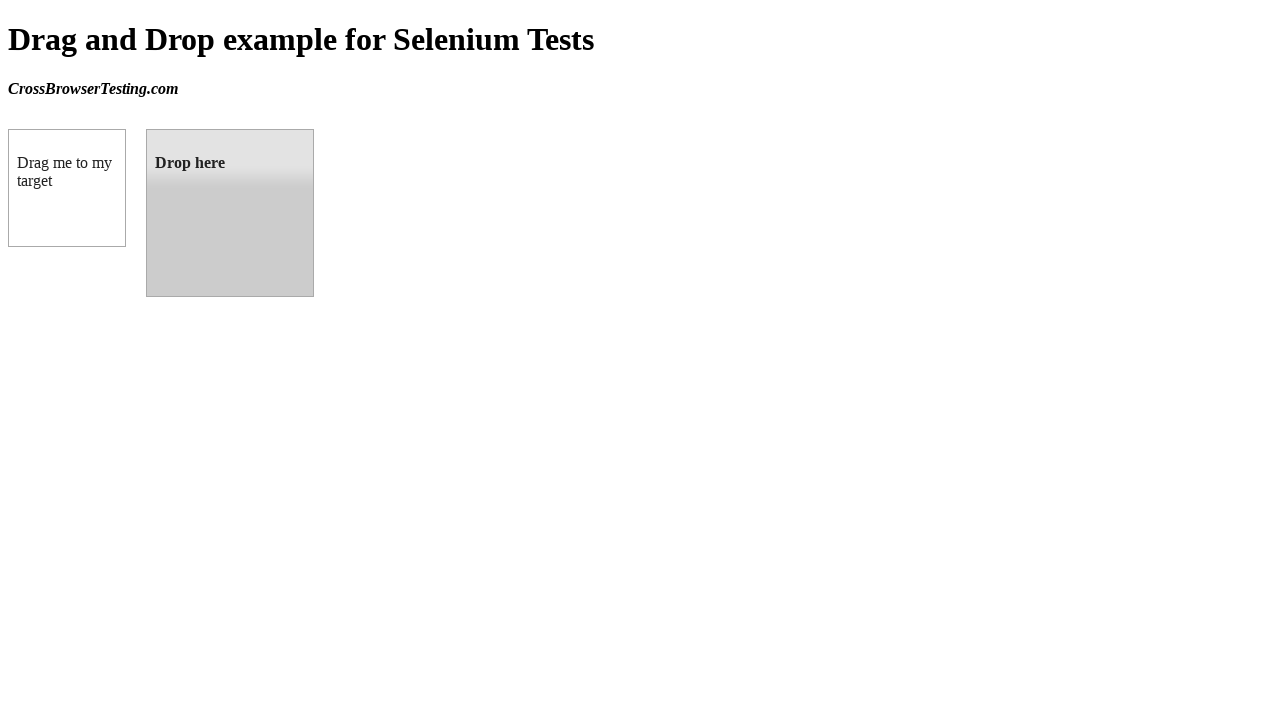

Located draggable element with ID 'draggable'
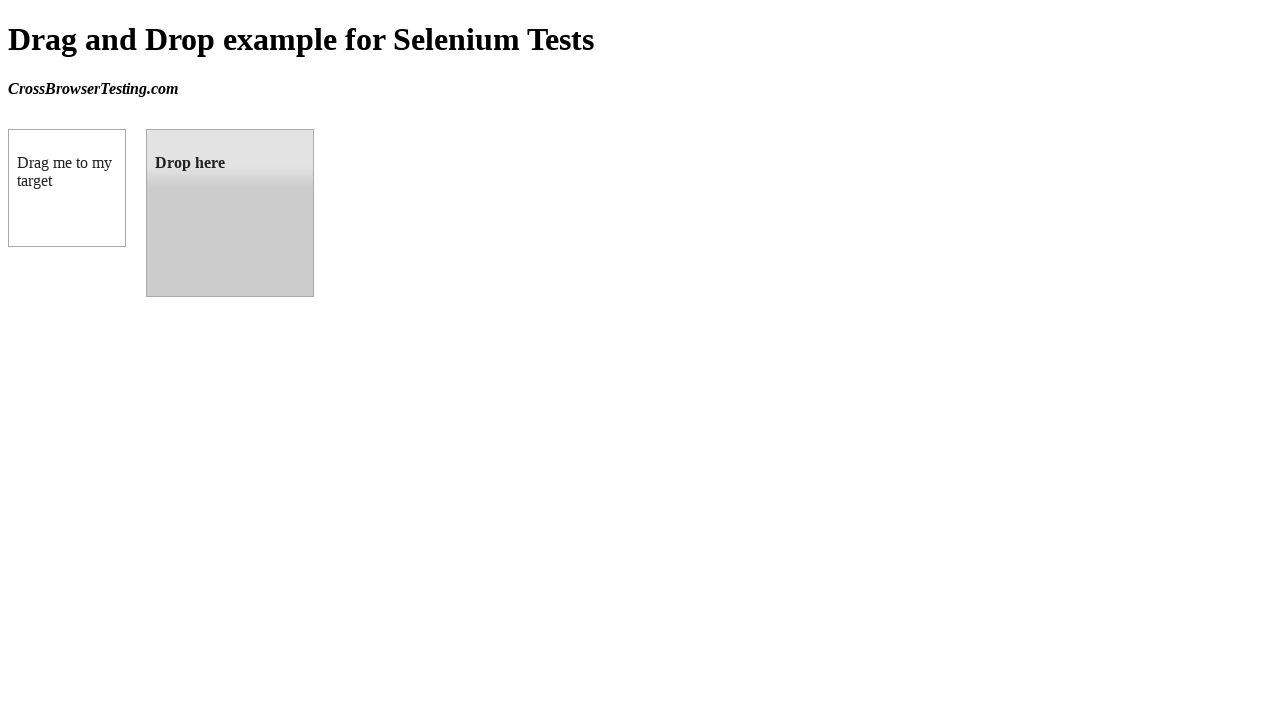

Located droppable element with ID 'droppable'
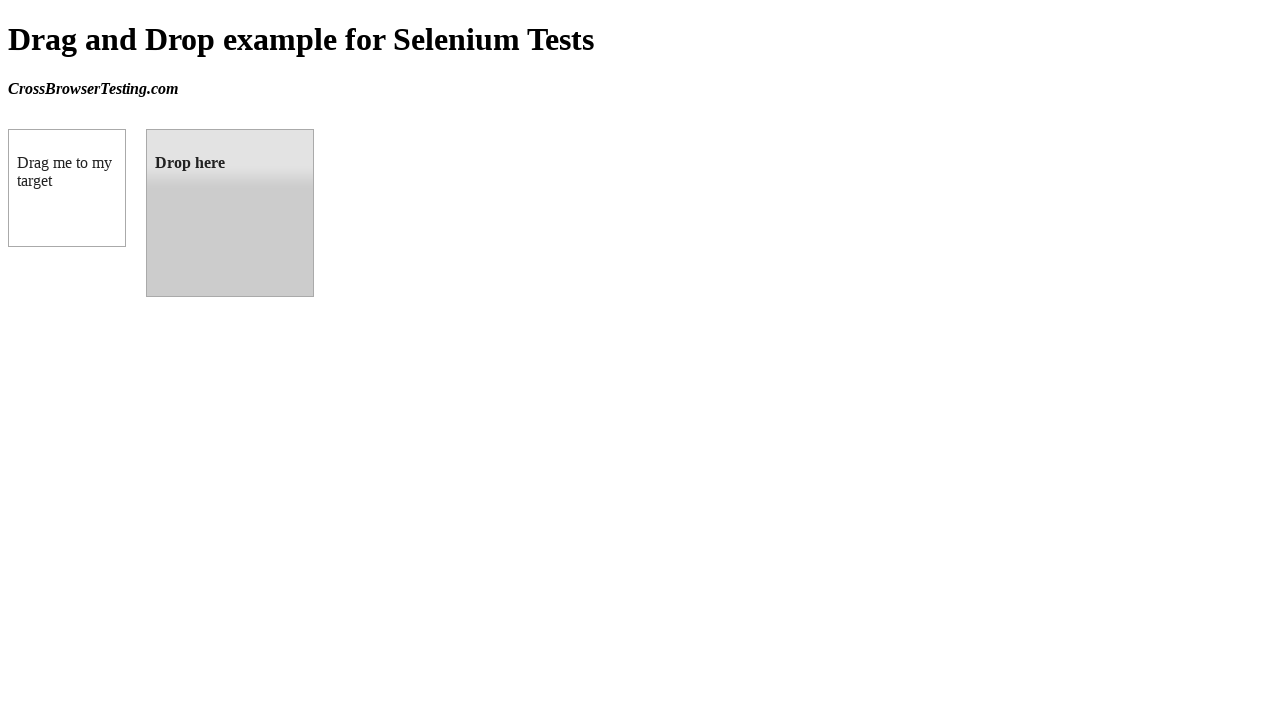

Dragged element A onto element B successfully at (230, 213)
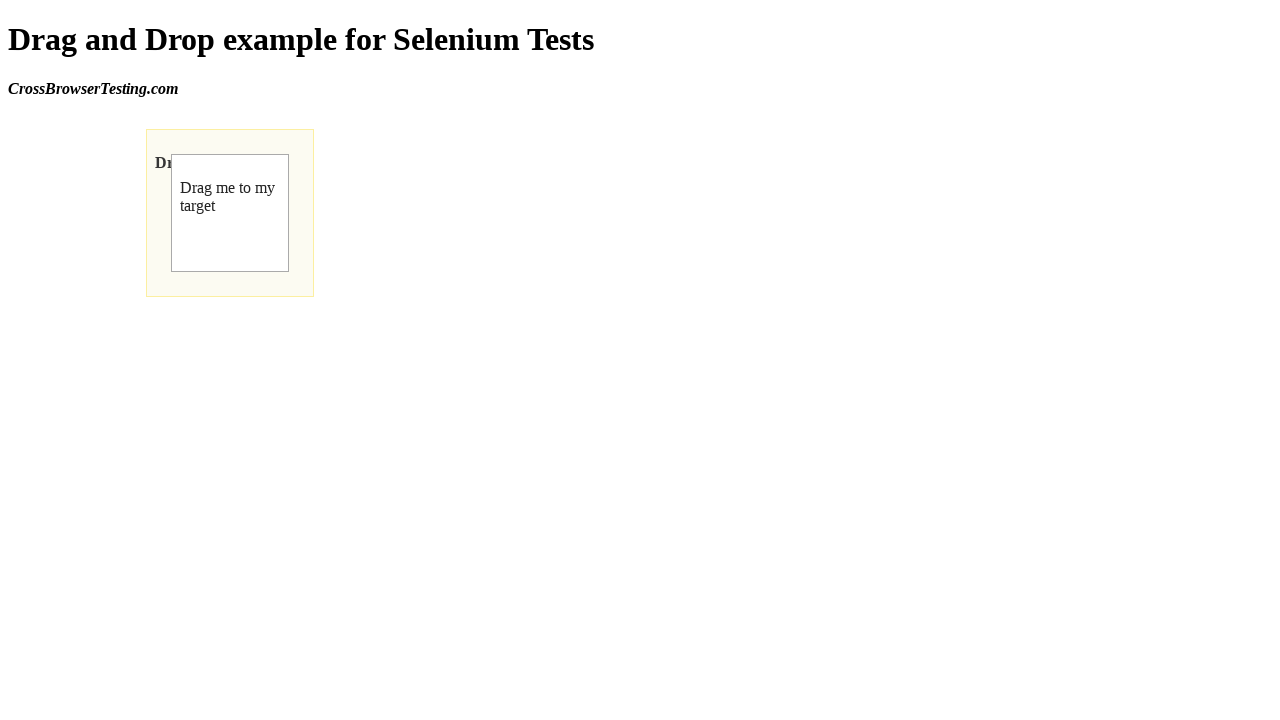

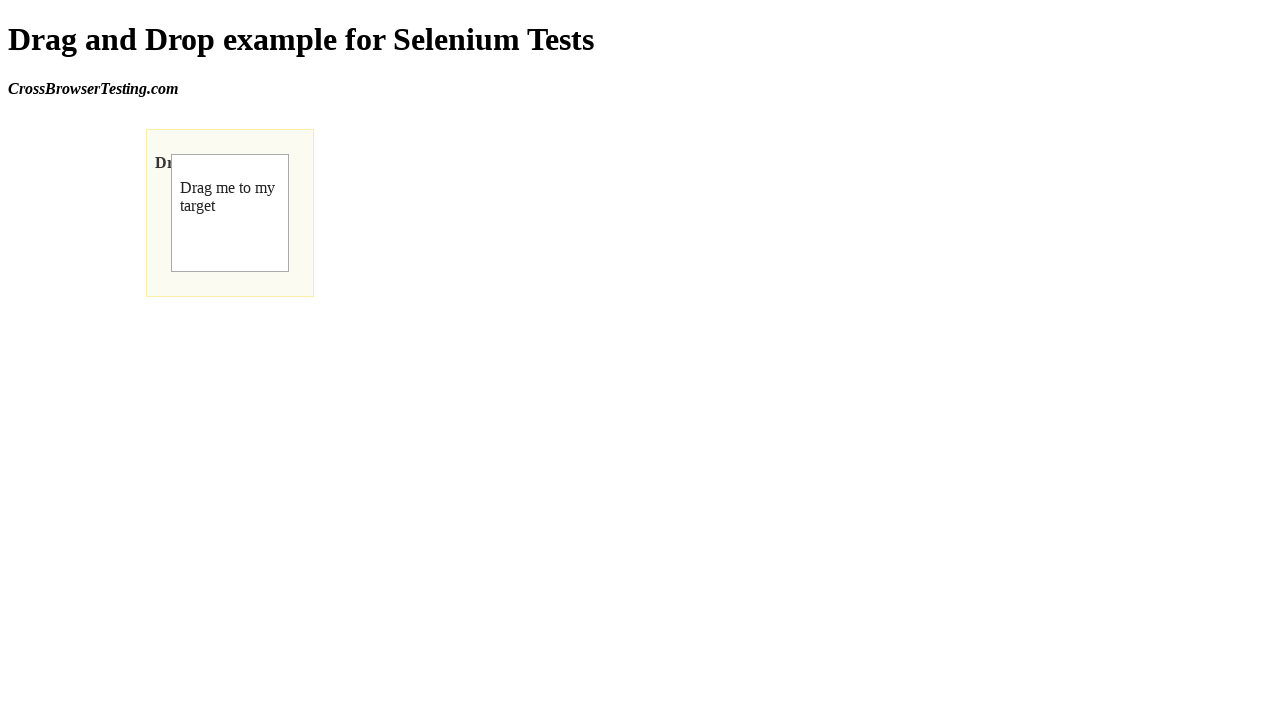